Tests popup window functionality by clicking on popup links on a blog page

Starting URL: http://omayo.blogspot.com/

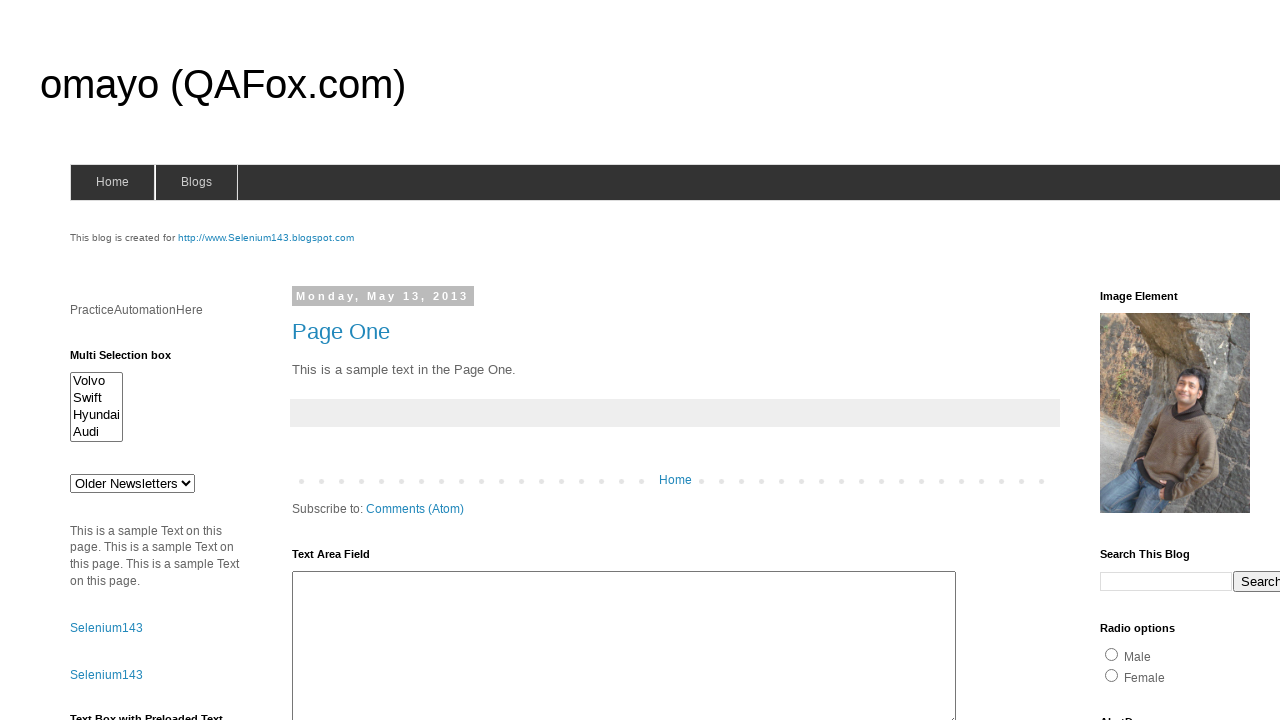

Clicked 'Open a popup window' link with full text match at (132, 360) on text=Open a popup window
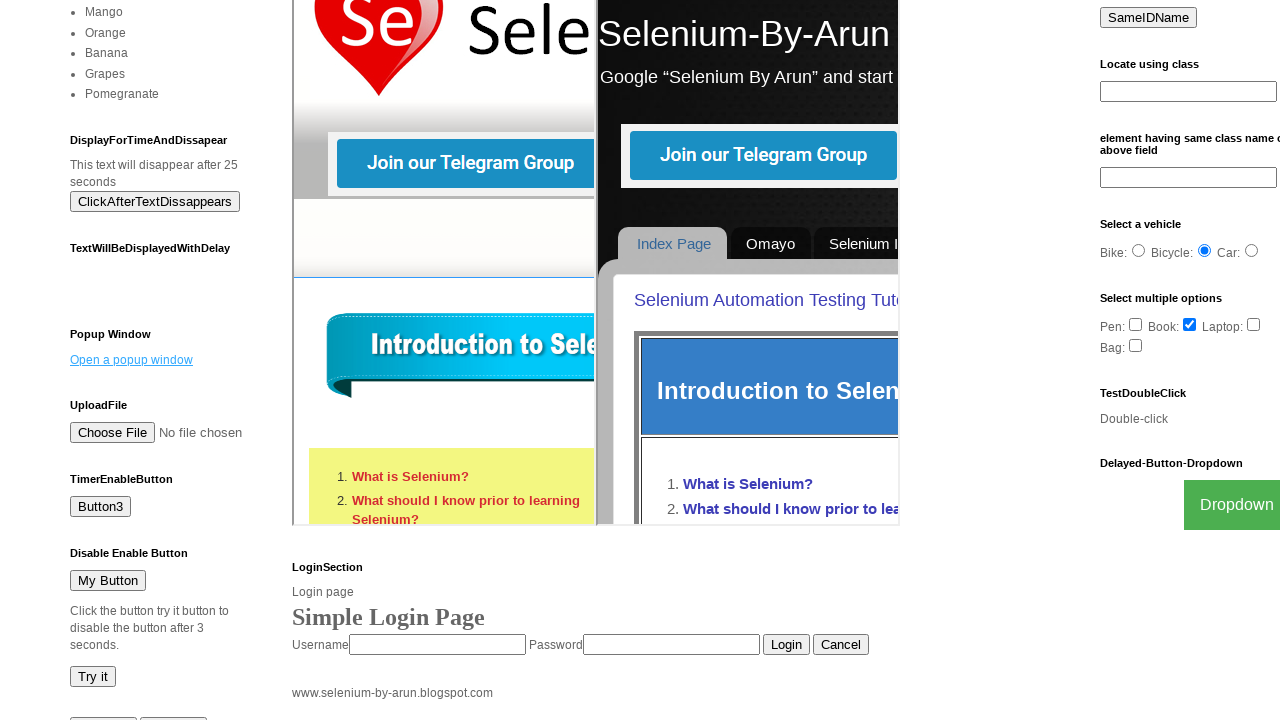

Clicked 'Open a popup' link with partial text match at (132, 360) on text=Open a popup 
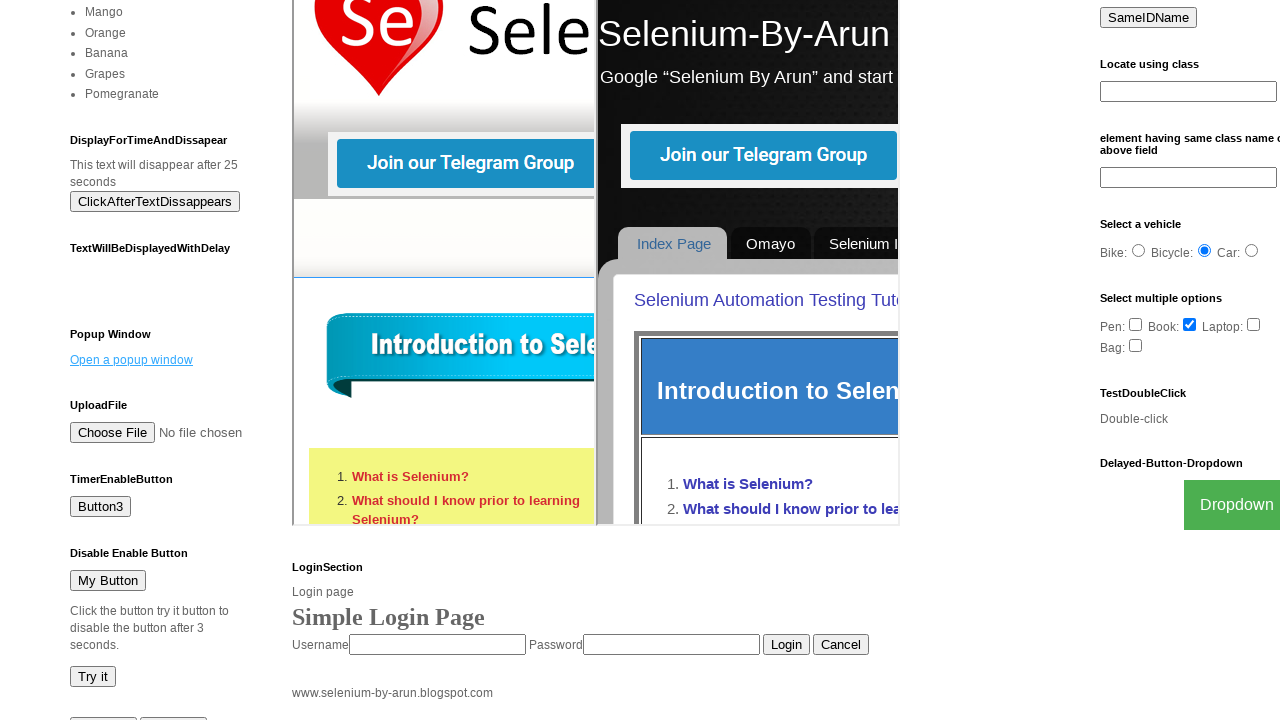

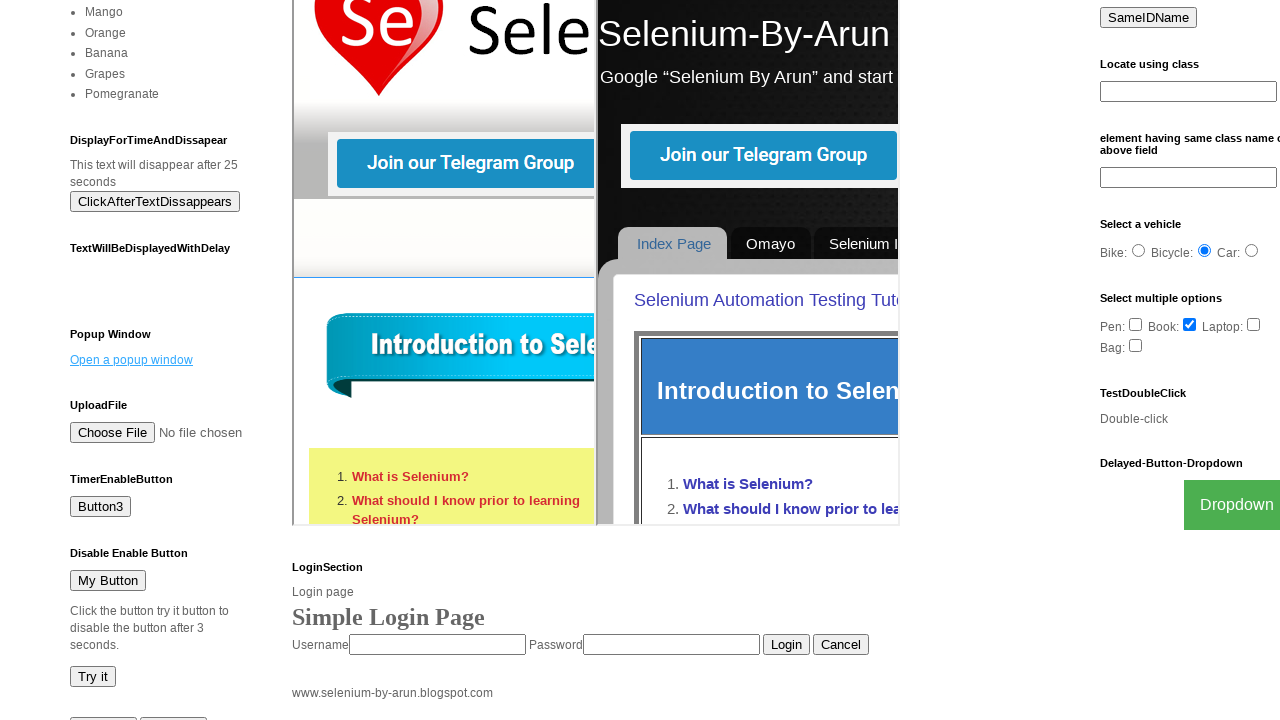